Tests various UI interactions including visibility toggling of a text element, accepting a confirmation dialog, clicking a hover element, and interacting with content inside an iframe.

Starting URL: https://rahulshettyacademy.com/AutomationPractice/

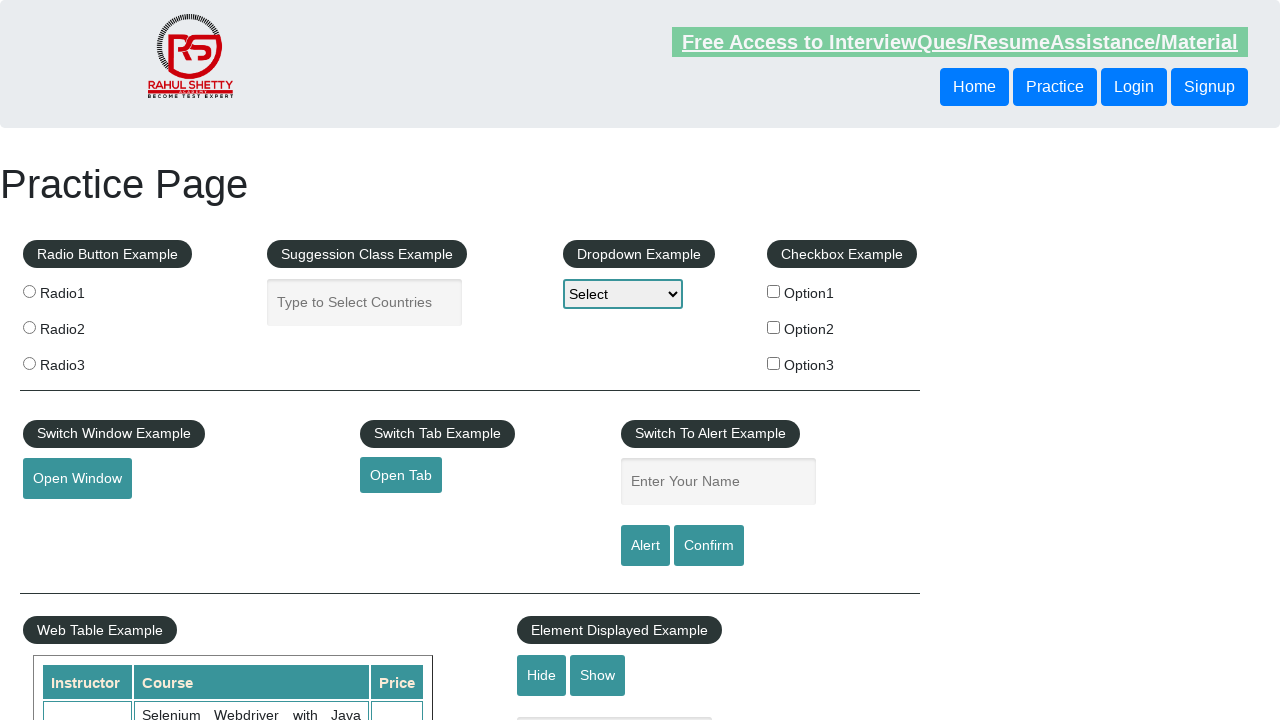

Verified that the displayed text element is initially visible
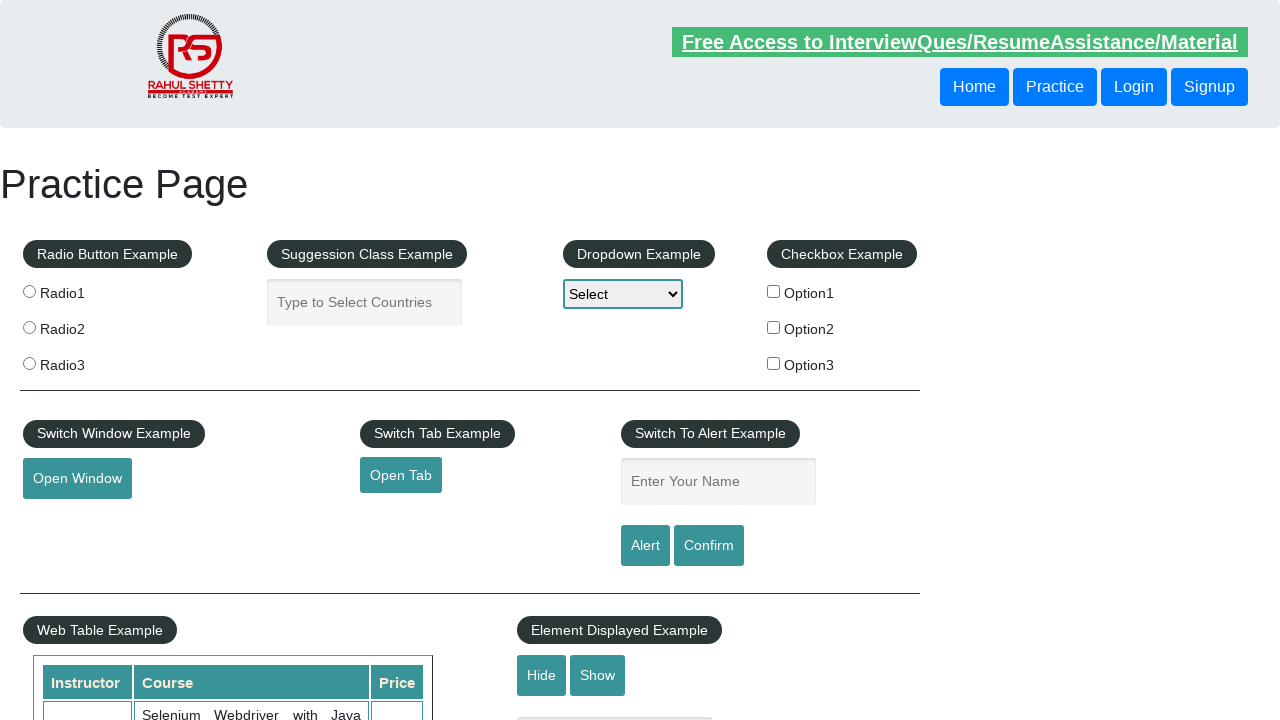

Clicked the hide button to hide the text element at (542, 675) on #hide-textbox
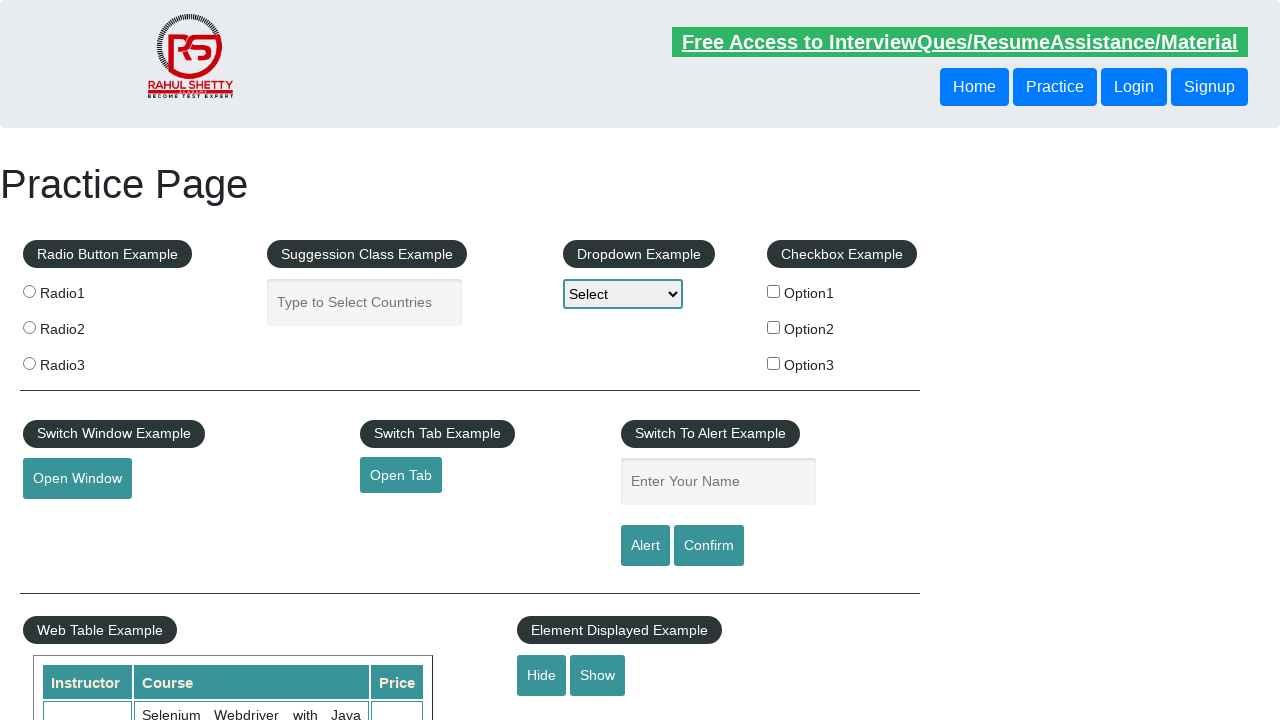

Verified that the text element is now hidden
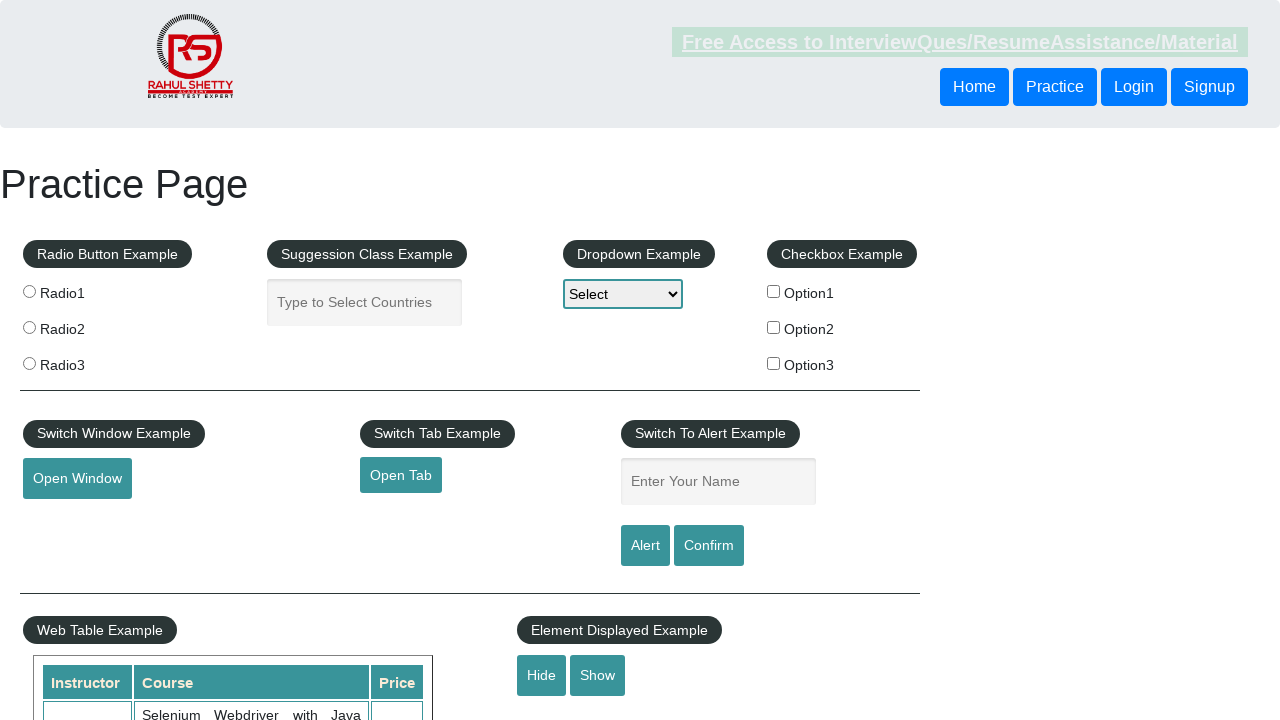

Set up dialog handler to accept confirmation dialogs
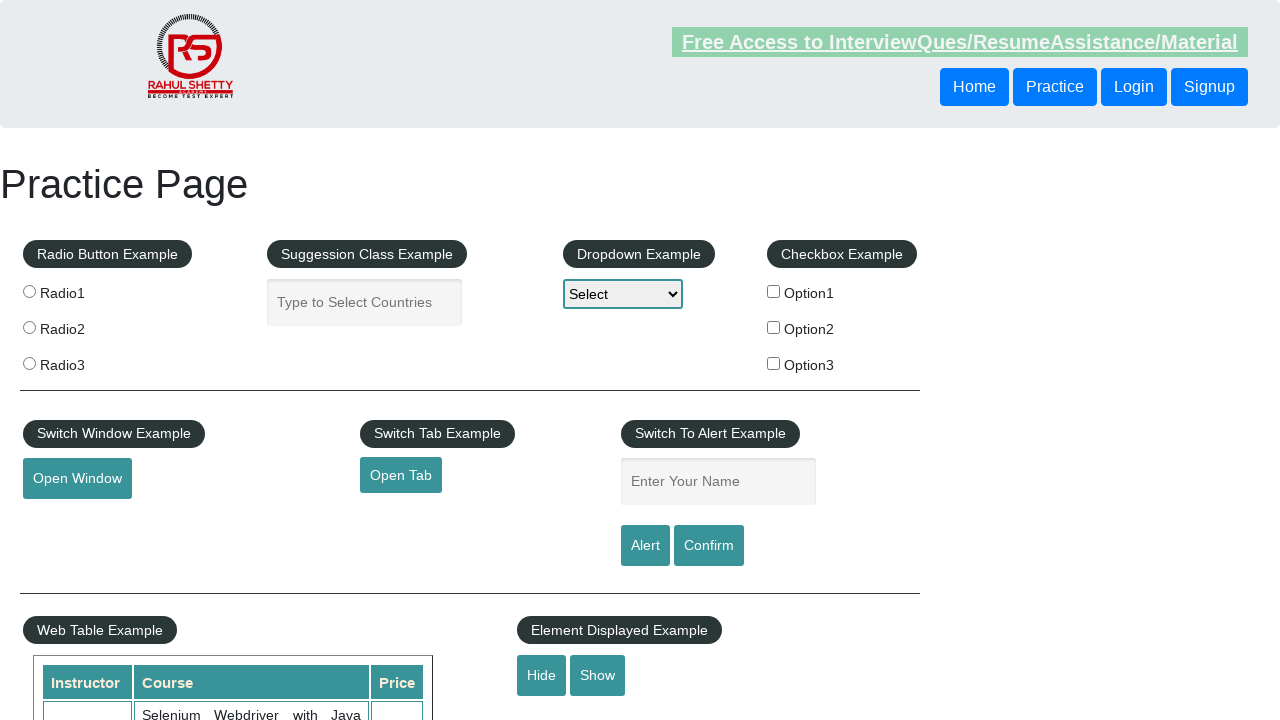

Clicked confirm button which triggered a dialog at (709, 546) on #confirmbtn
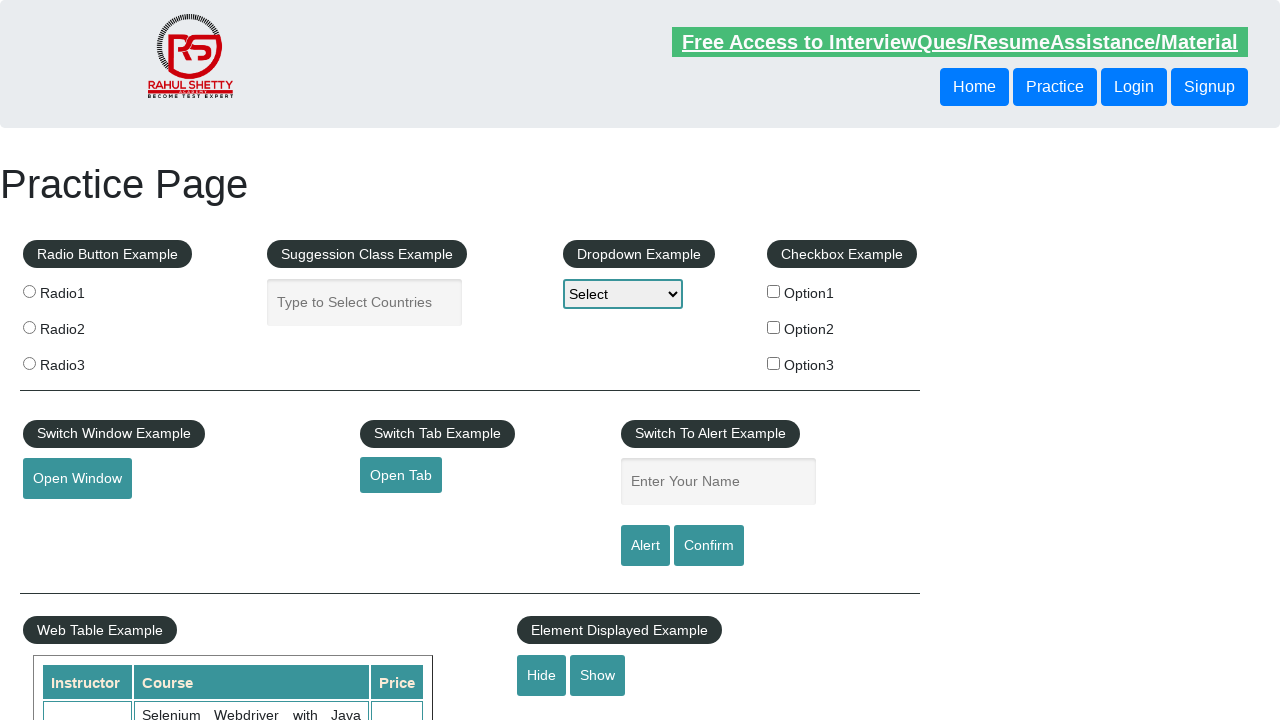

Clicked the mouse hover element at (83, 361) on #mousehover
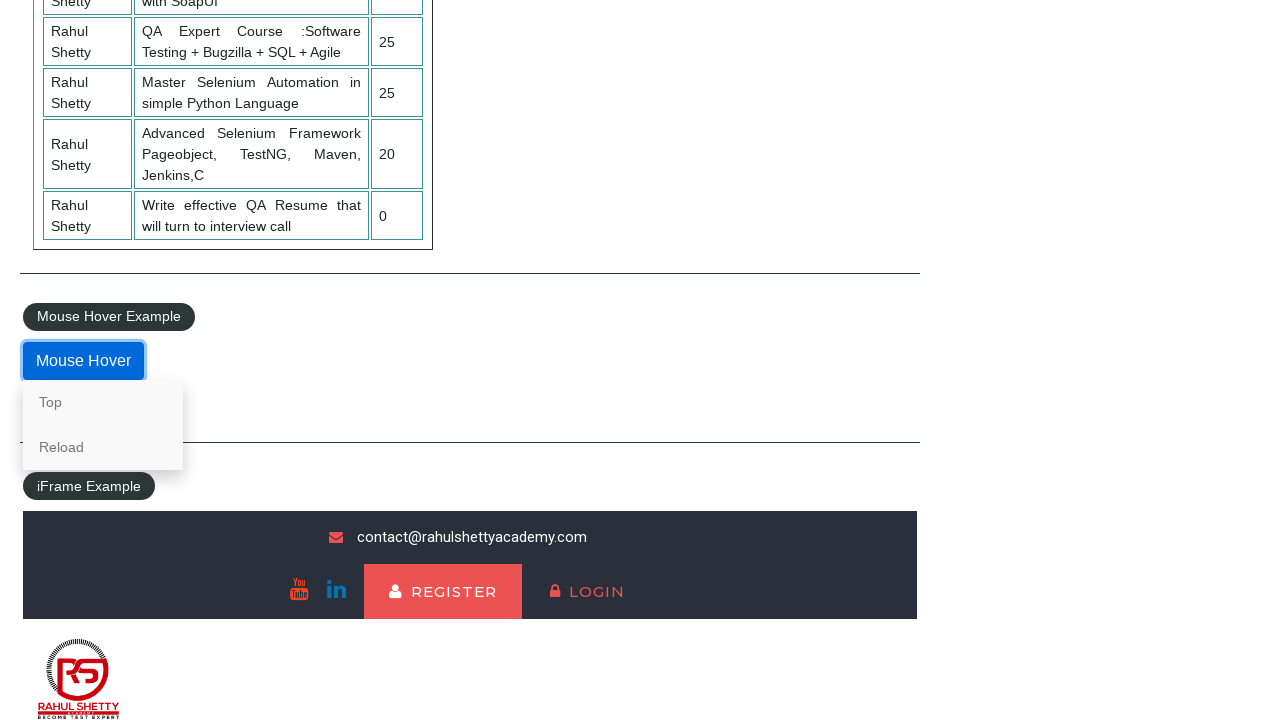

Clicked on the lifetime access link inside the iframe at (307, 675) on #courses-iframe >> internal:control=enter-frame >> li a[href*='lifetime-access']
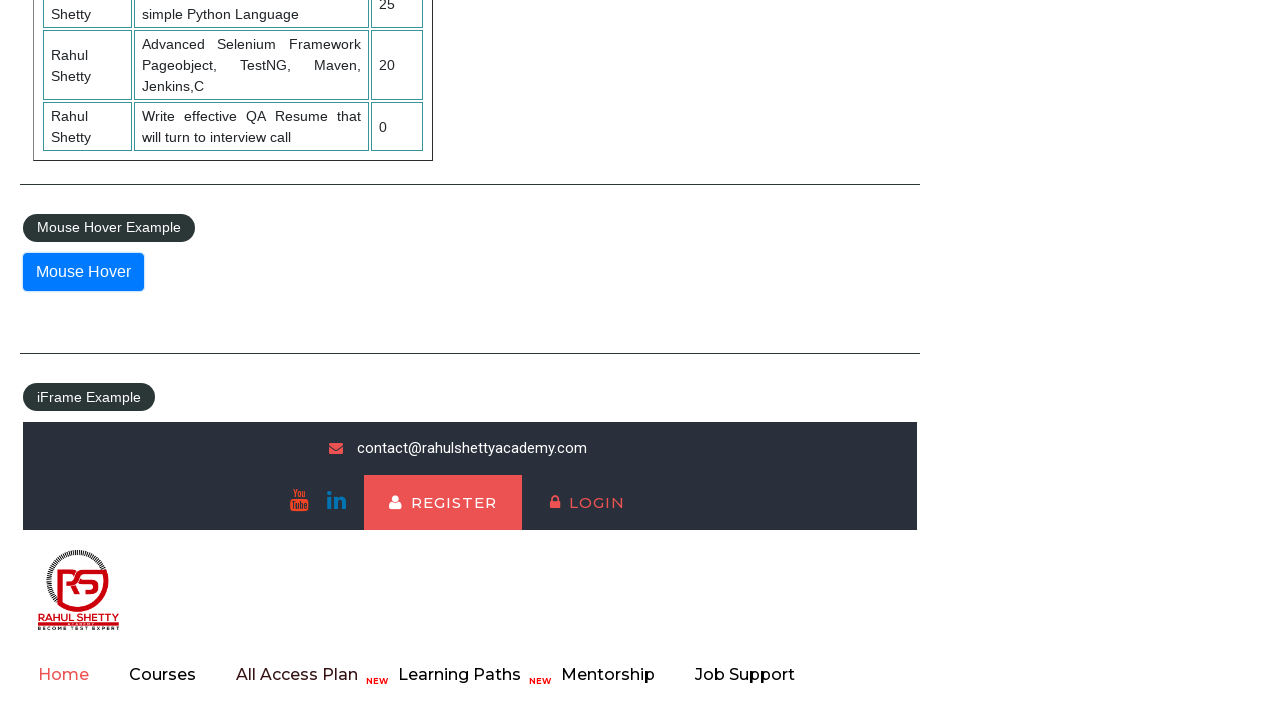

Retrieved text content from iframe: Join 13,522 Happy Subscibers!
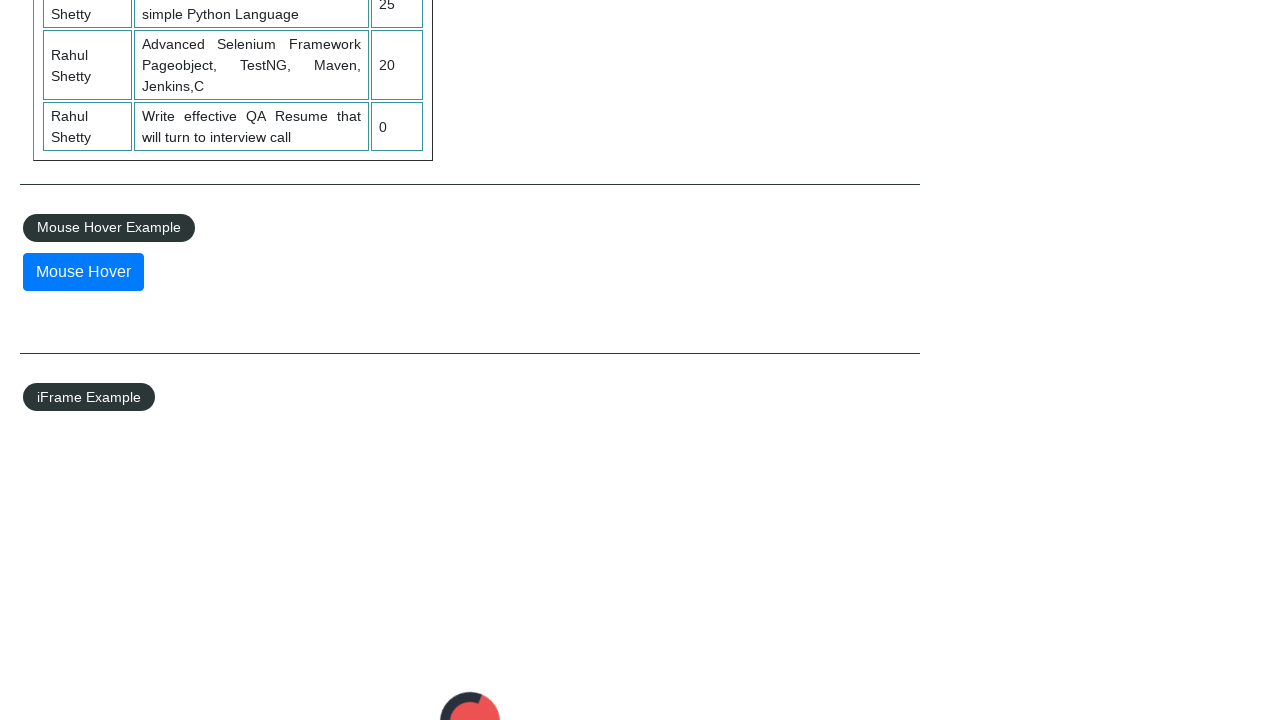

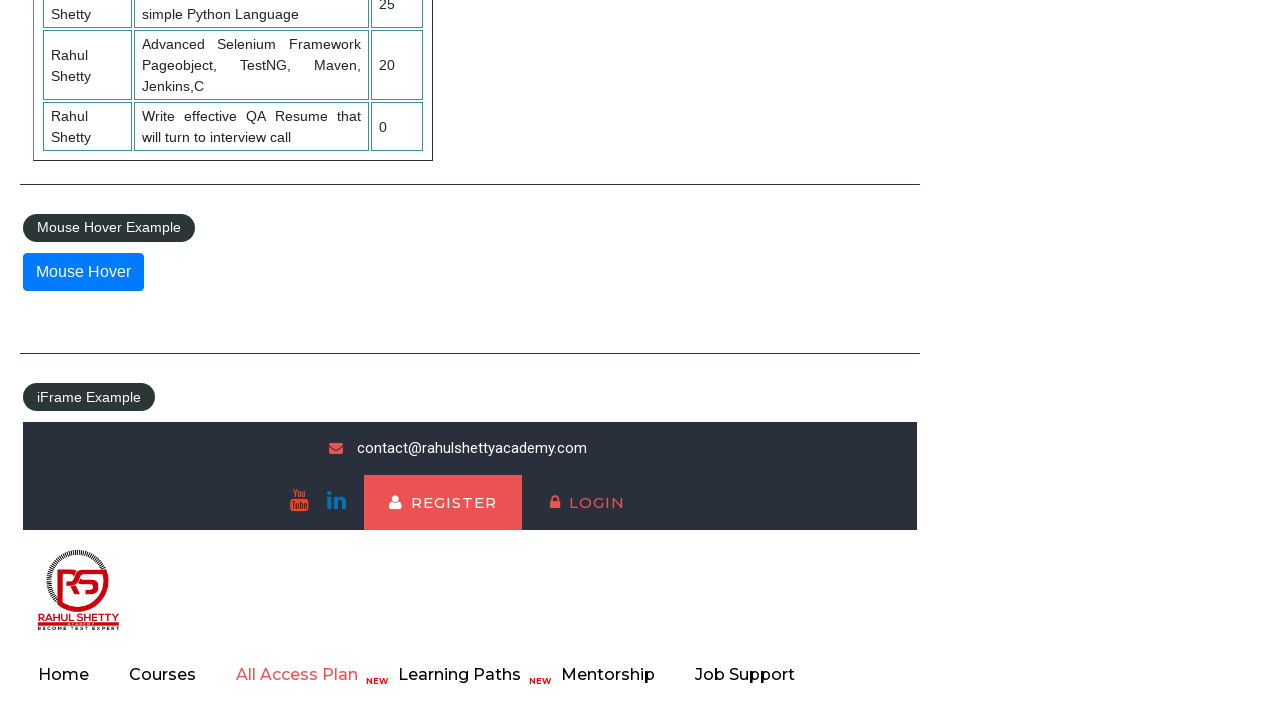